Navigates to the San Jose Legistar calendar, selects a date range from the date picker dropdown, waits for the calendar grid to load, and clicks on a meeting details link to view meeting information.

Starting URL: https://sanjose.legistar.com/Calendar.aspx

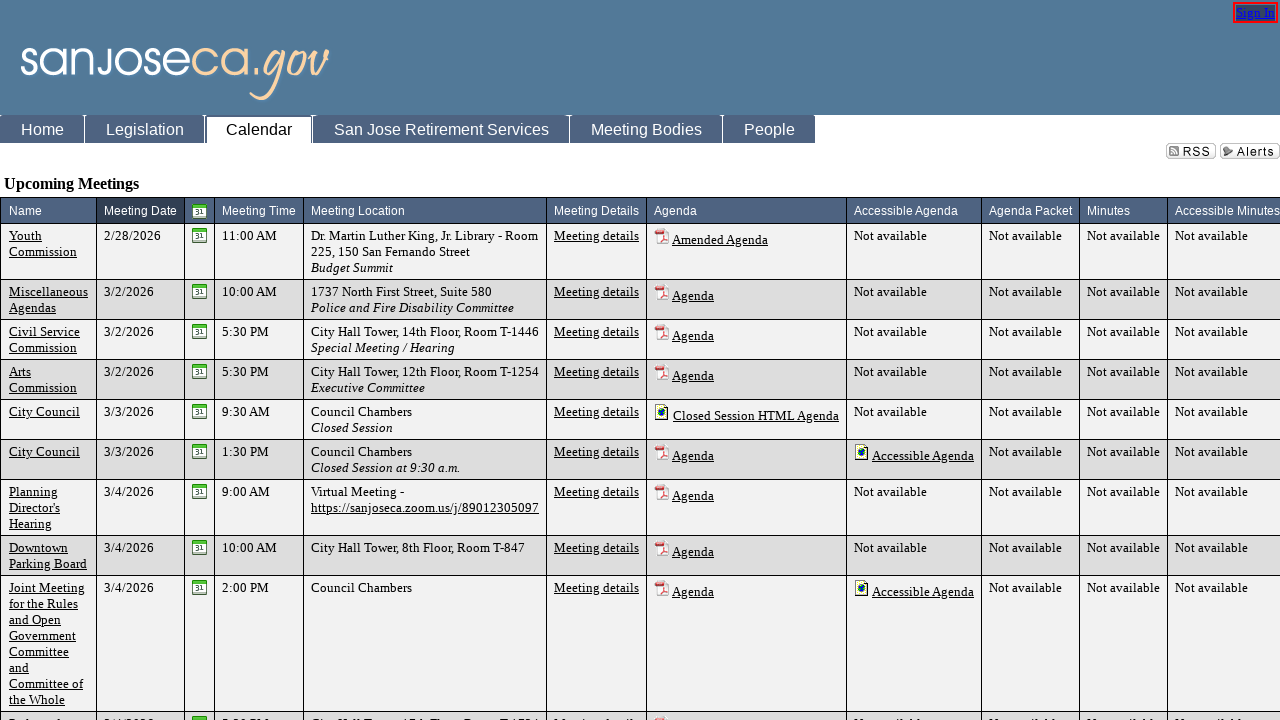

Clicked on the date selector dropdown at (332, 360) on #ctl00_ContentPlaceHolder1_tdYears
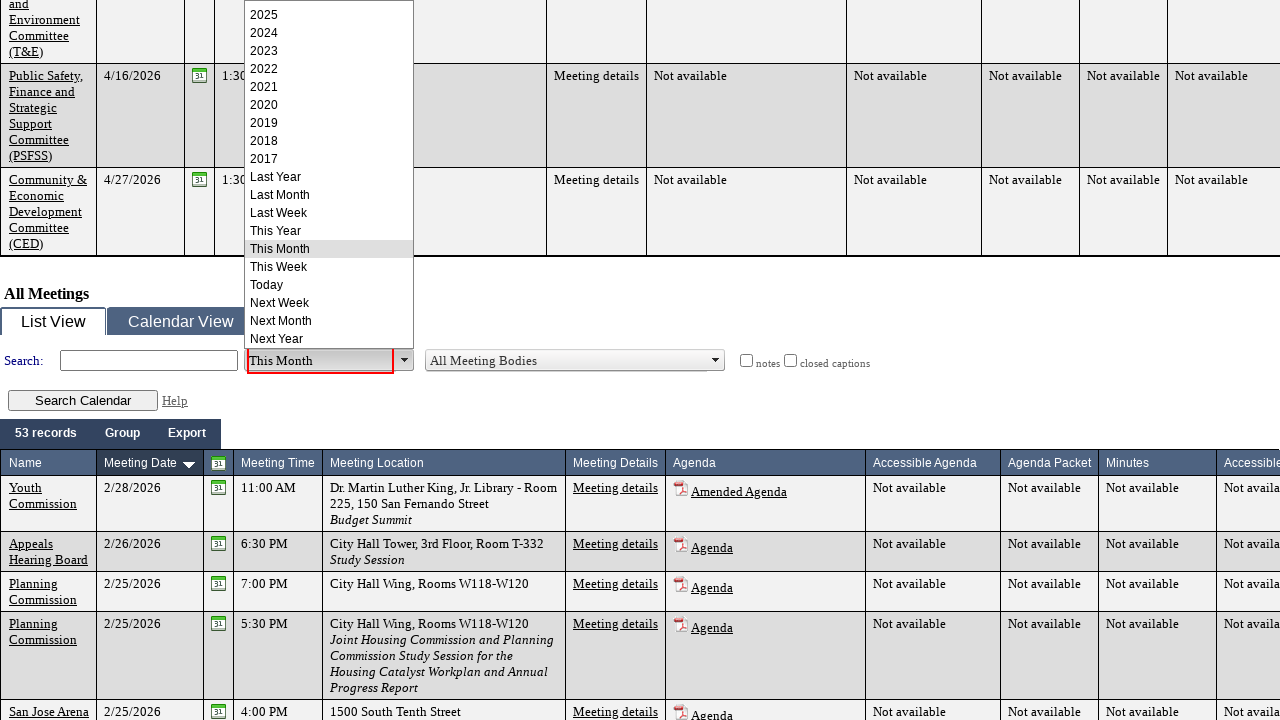

Dropdown list items appeared
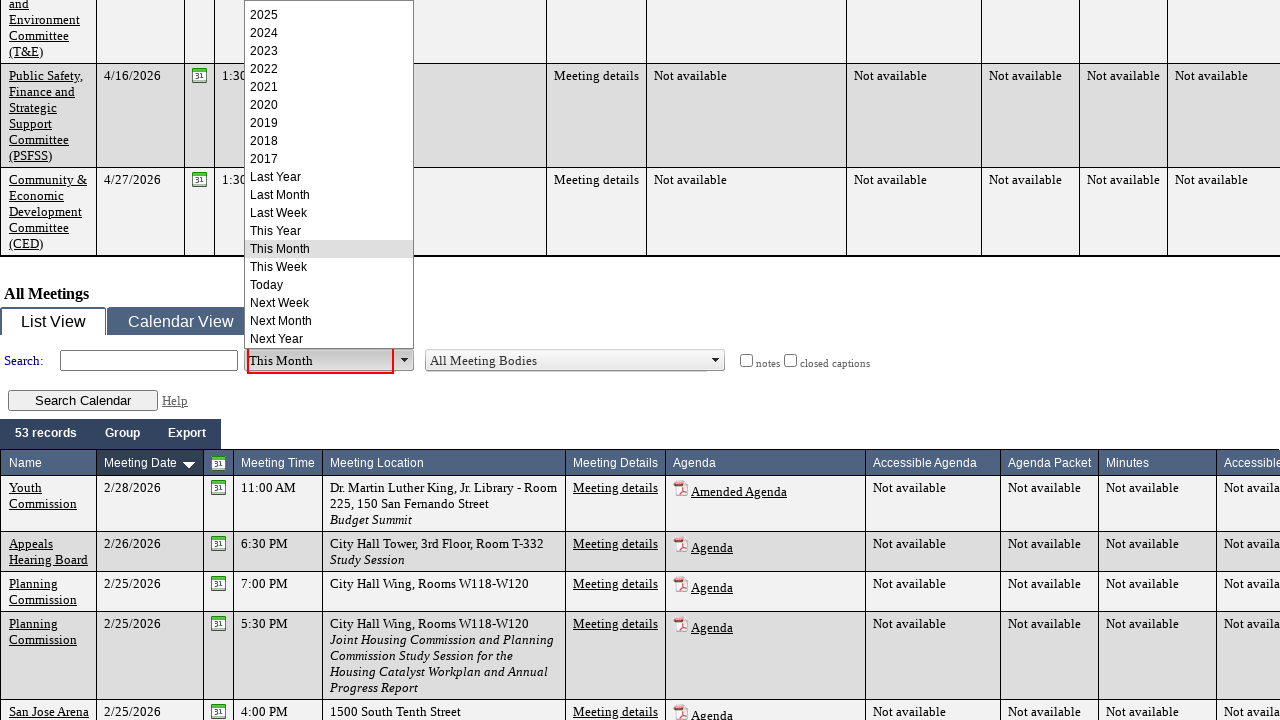

Selected 'Last Year' from the date range dropdown at (329, 177) on li:has-text('Last Year')
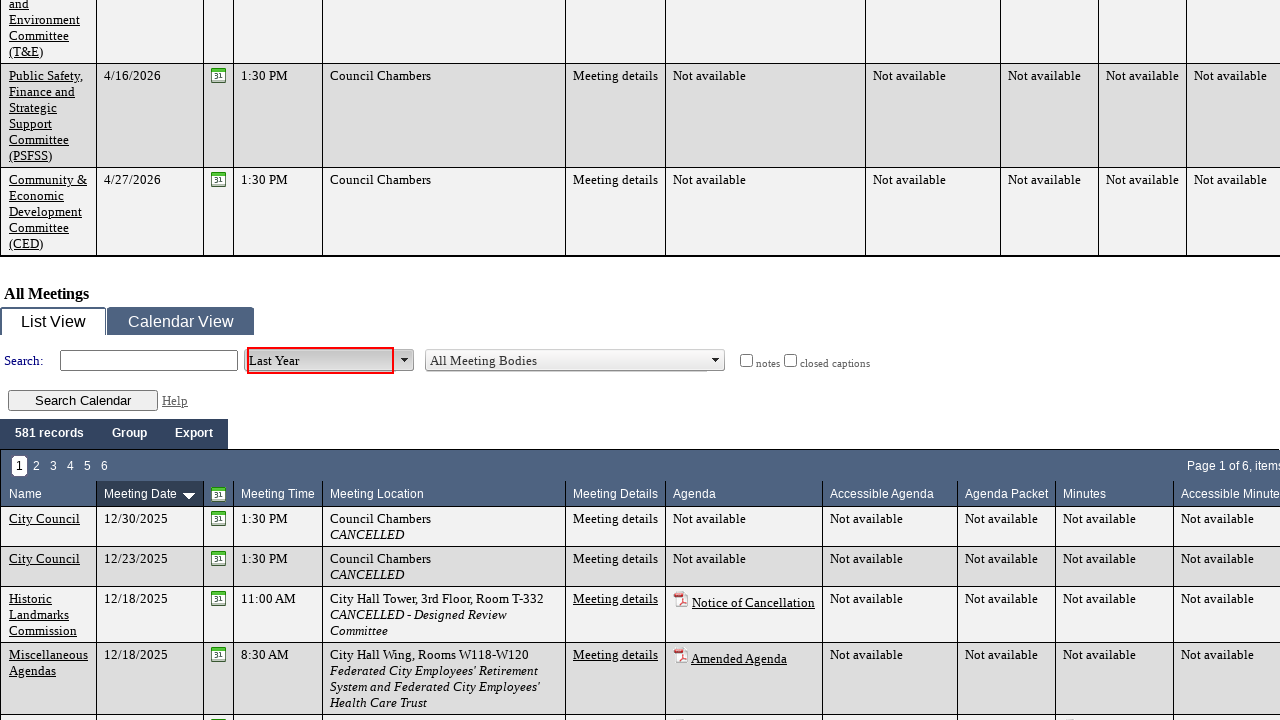

Calendar grid loaded successfully
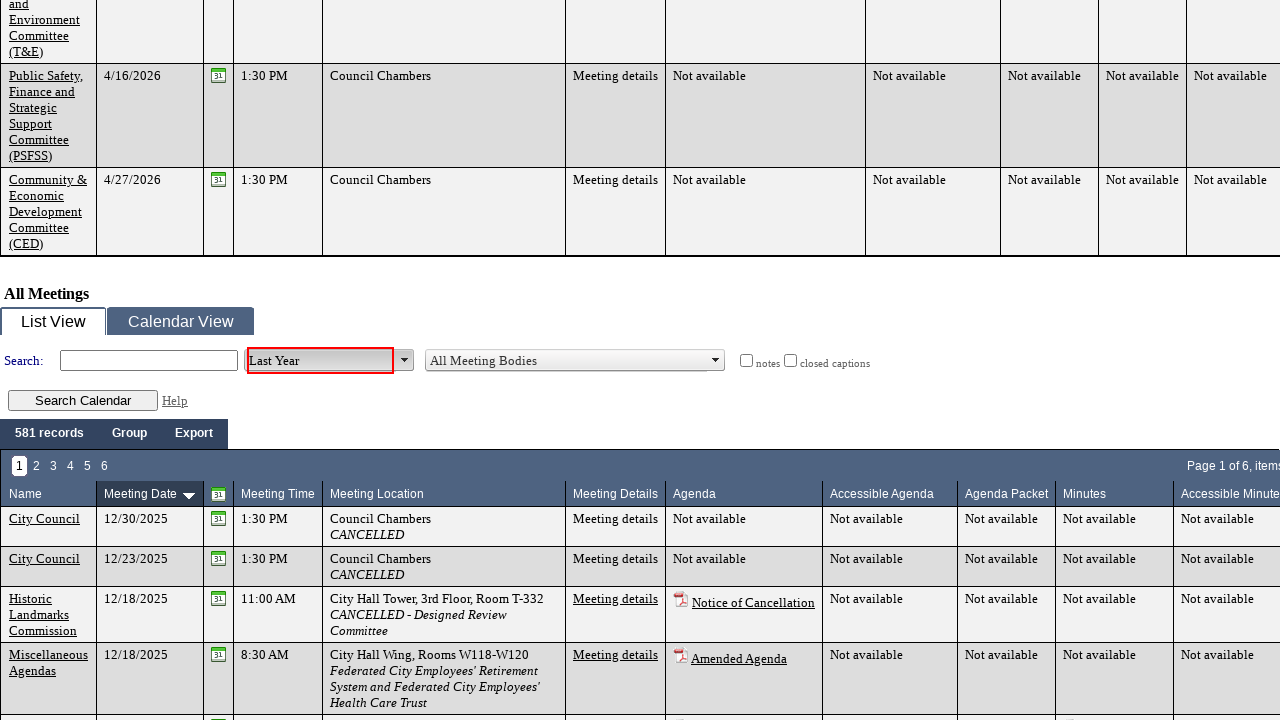

Clicked on 'Meeting details' link to view meeting information at (616, 236) on a:has-text('Meeting details')
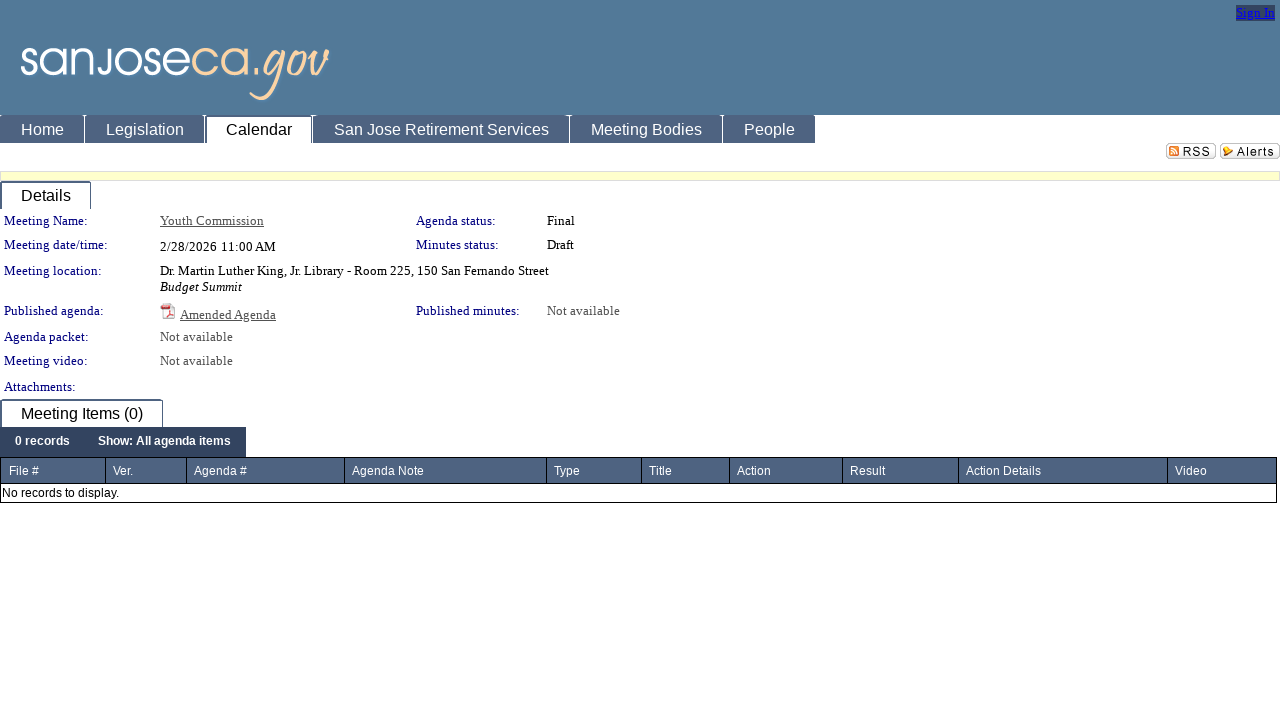

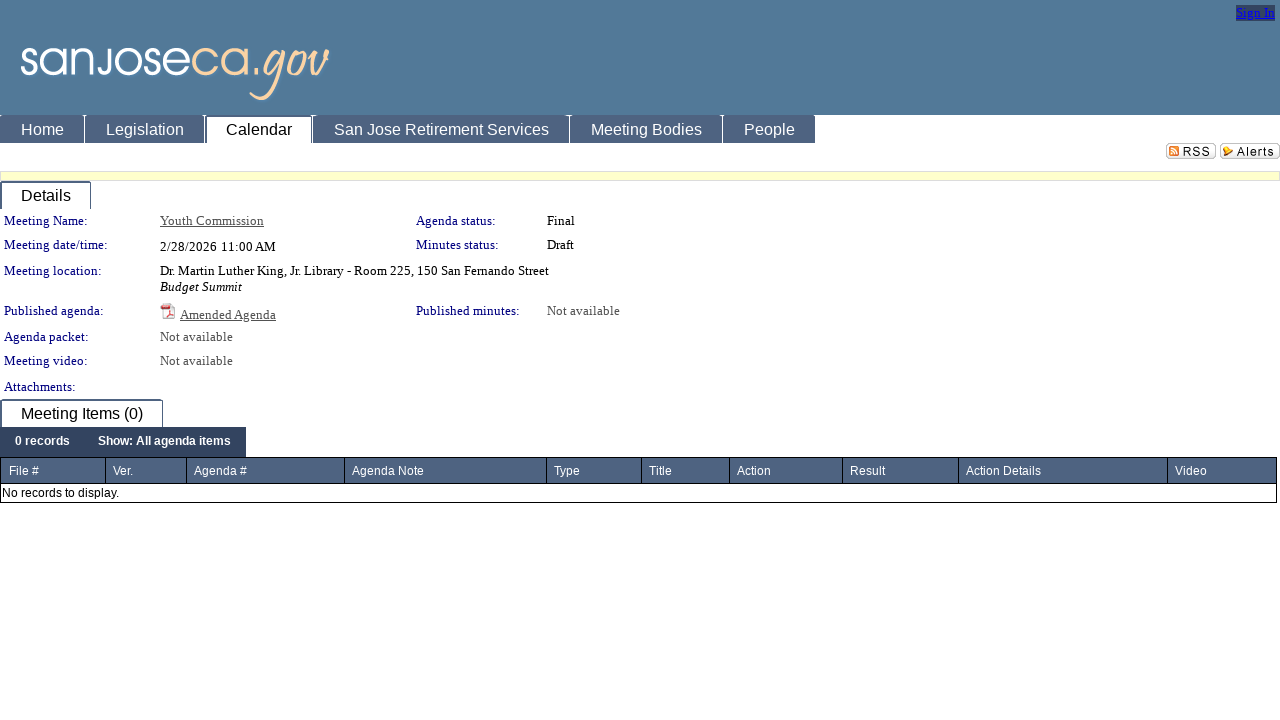